Tests checkbox selection functionality by finding all checkboxes and selecting the one with value "option3"

Starting URL: https://rahulshettyacademy.com/AutomationPractice/

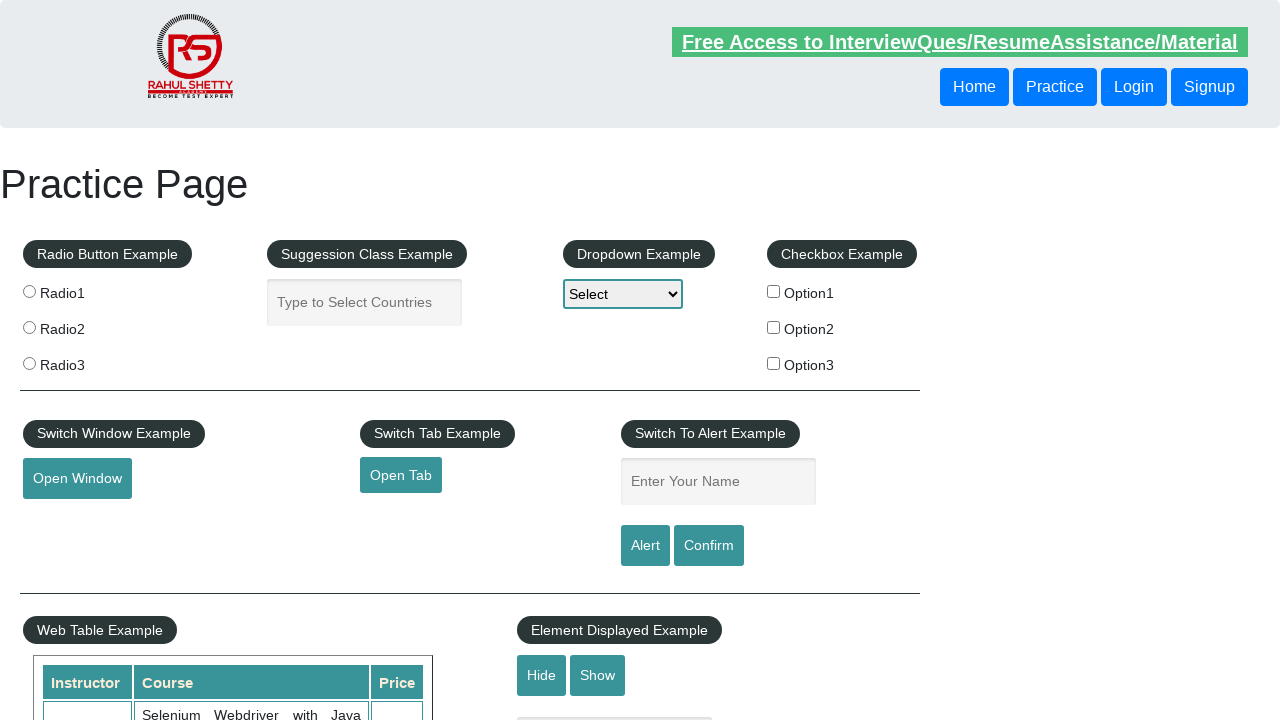

Navigated to AutomationPractice page
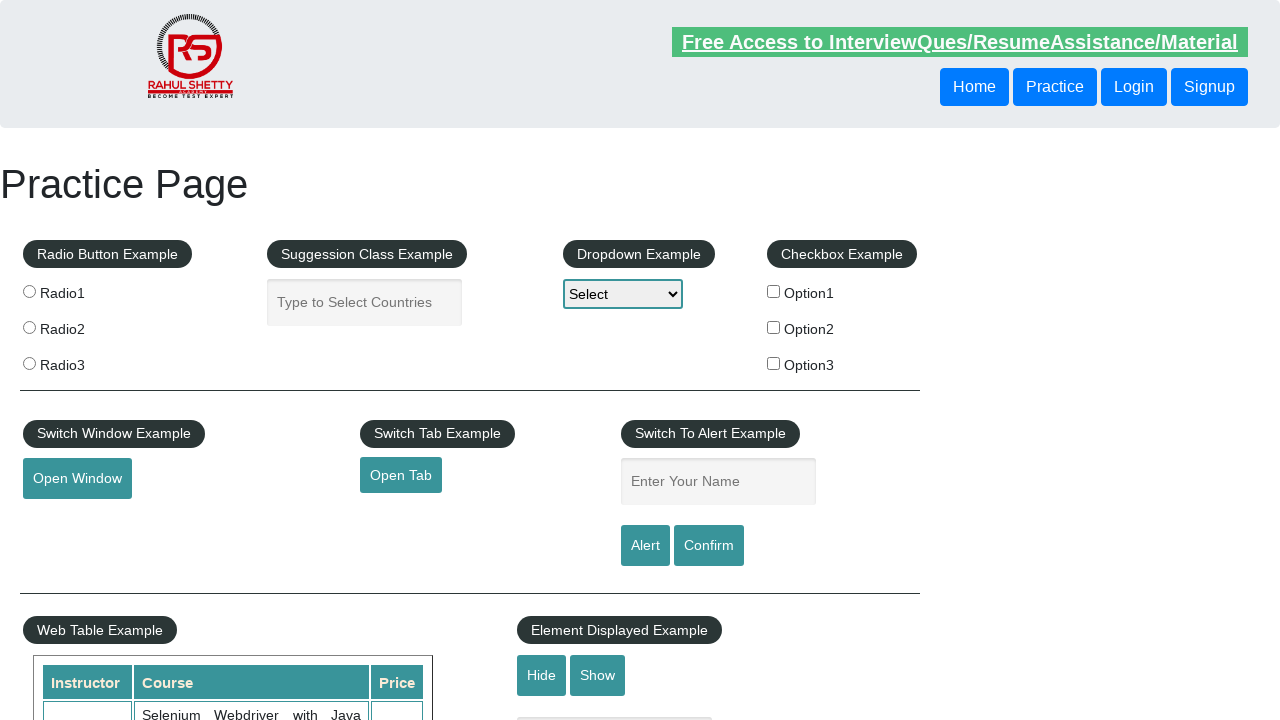

Found all checkboxes on the page
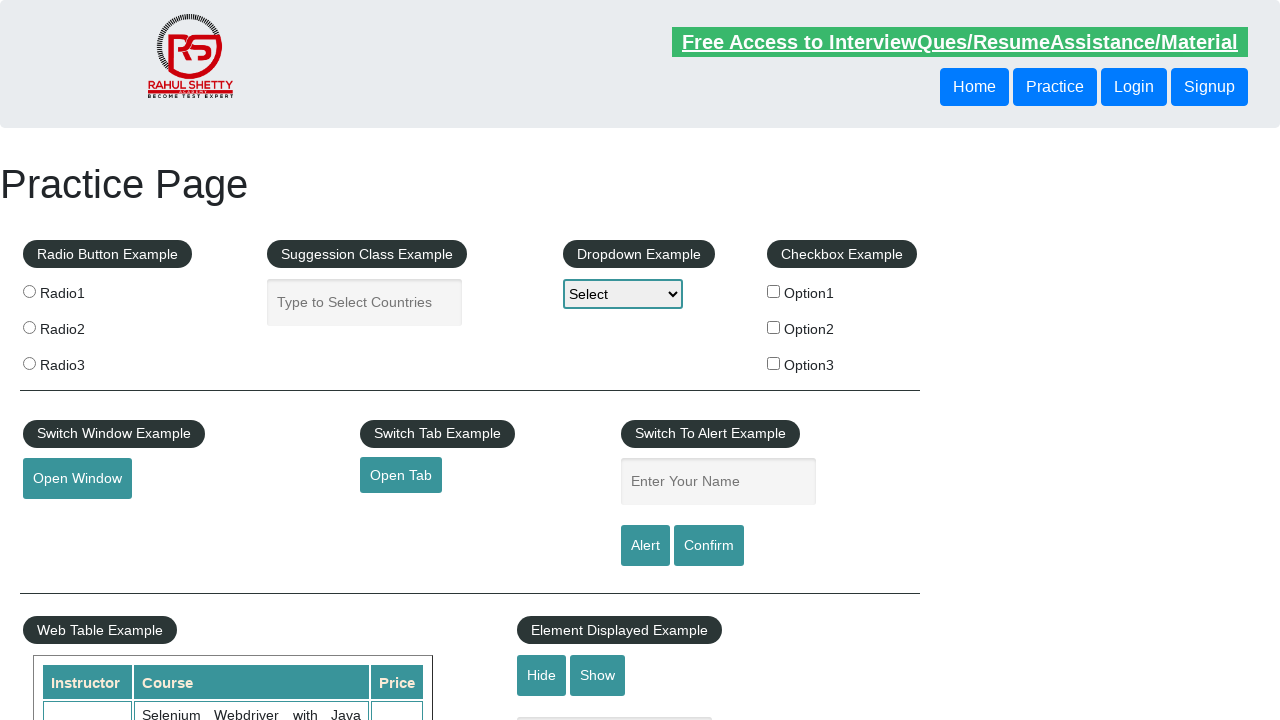

Located checkbox with value 'option3'
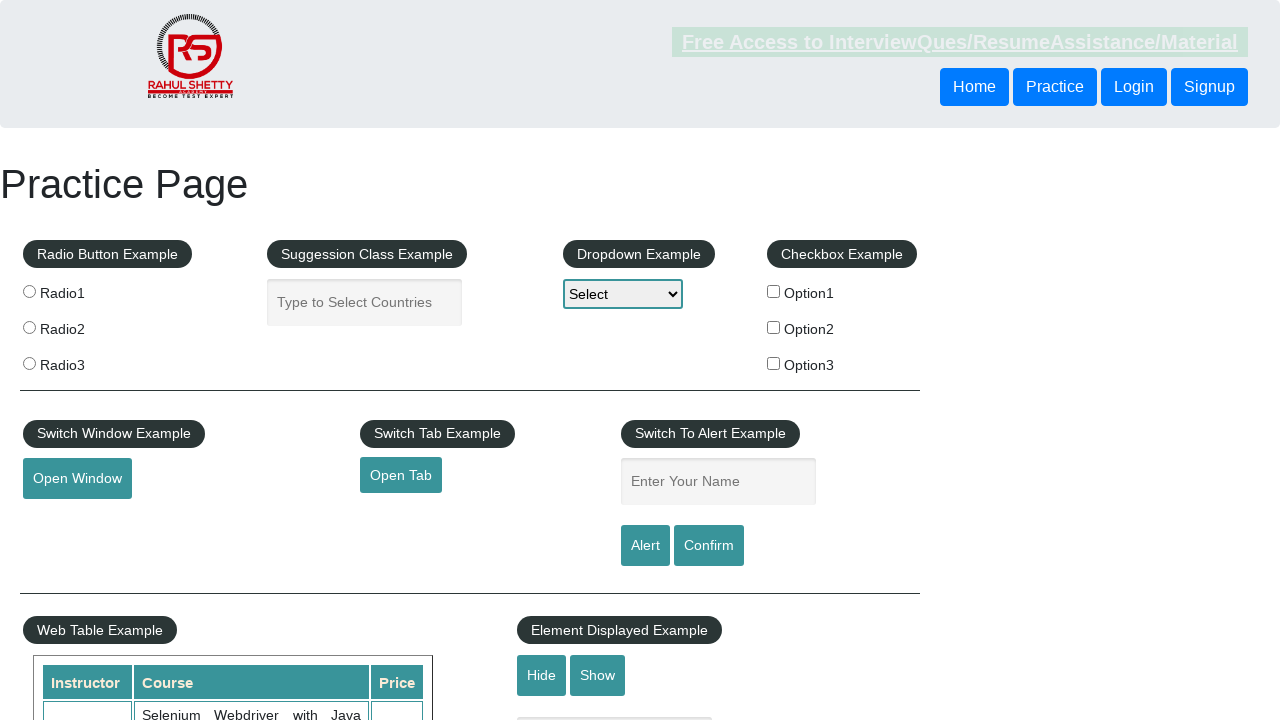

Clicked checkbox with value 'option3' at (774, 363) on xpath=//input[@type='checkbox'] >> nth=2
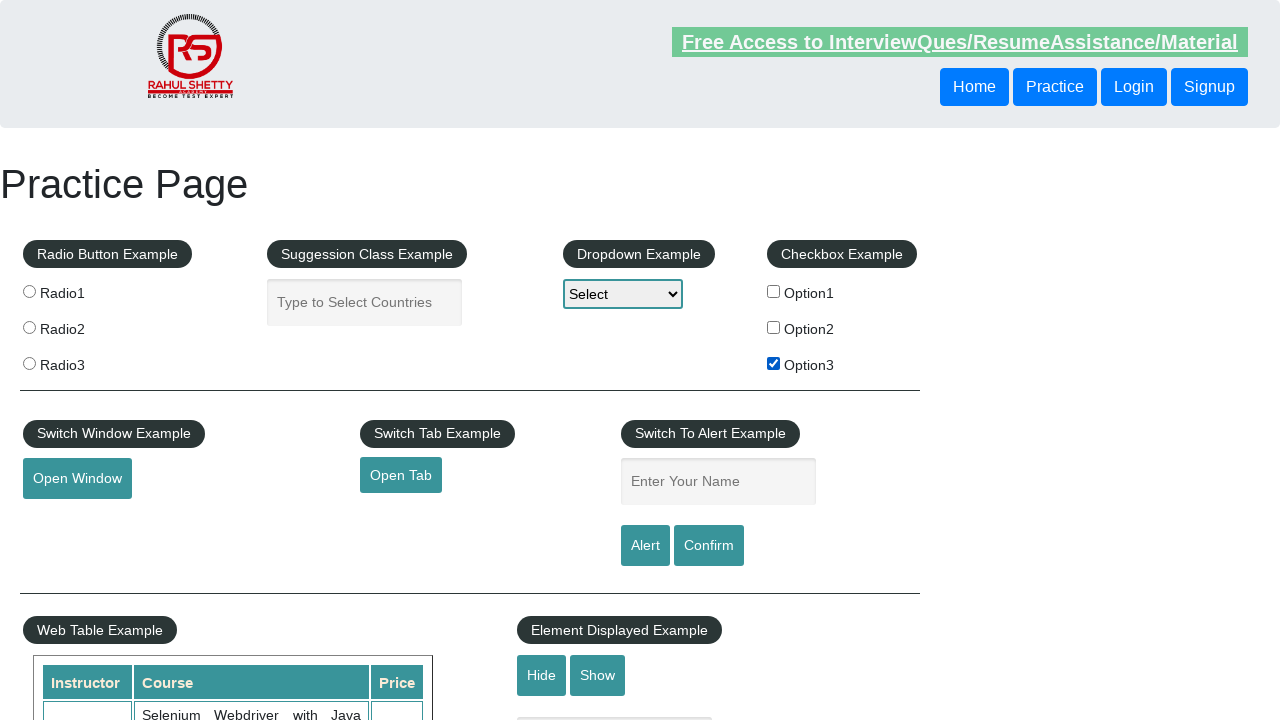

Verified that checkbox with value 'option3' is selected
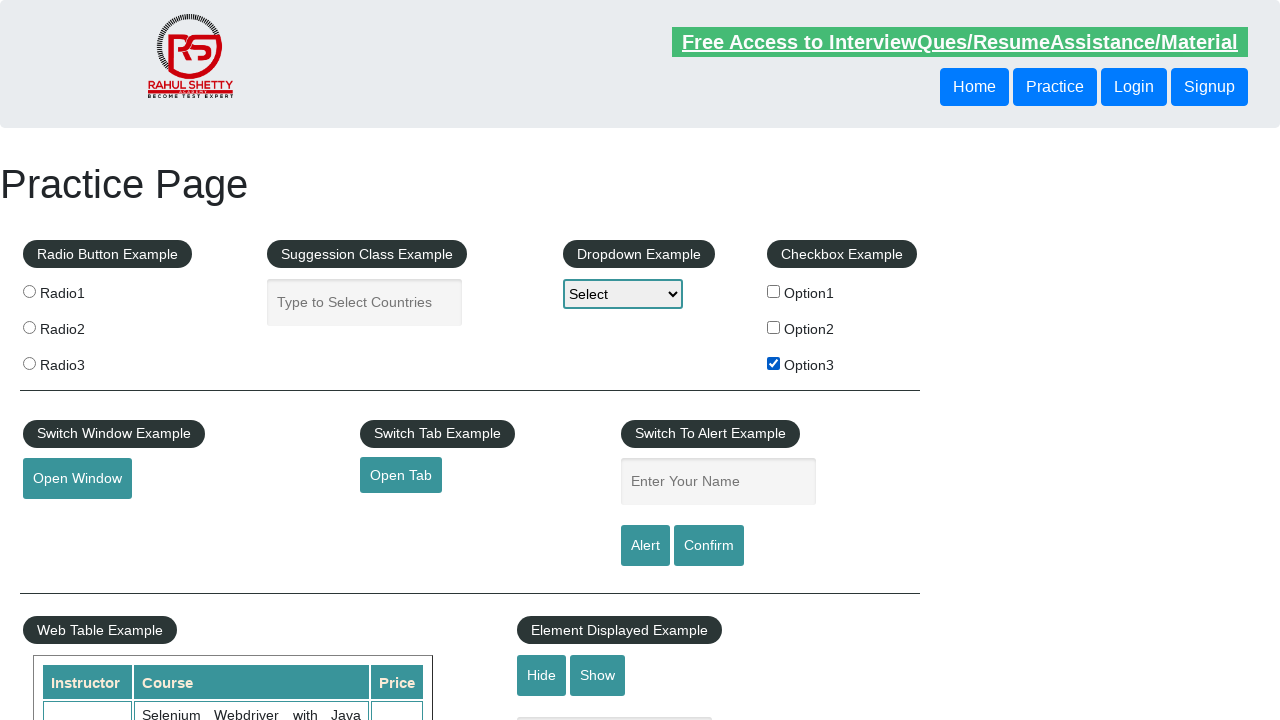

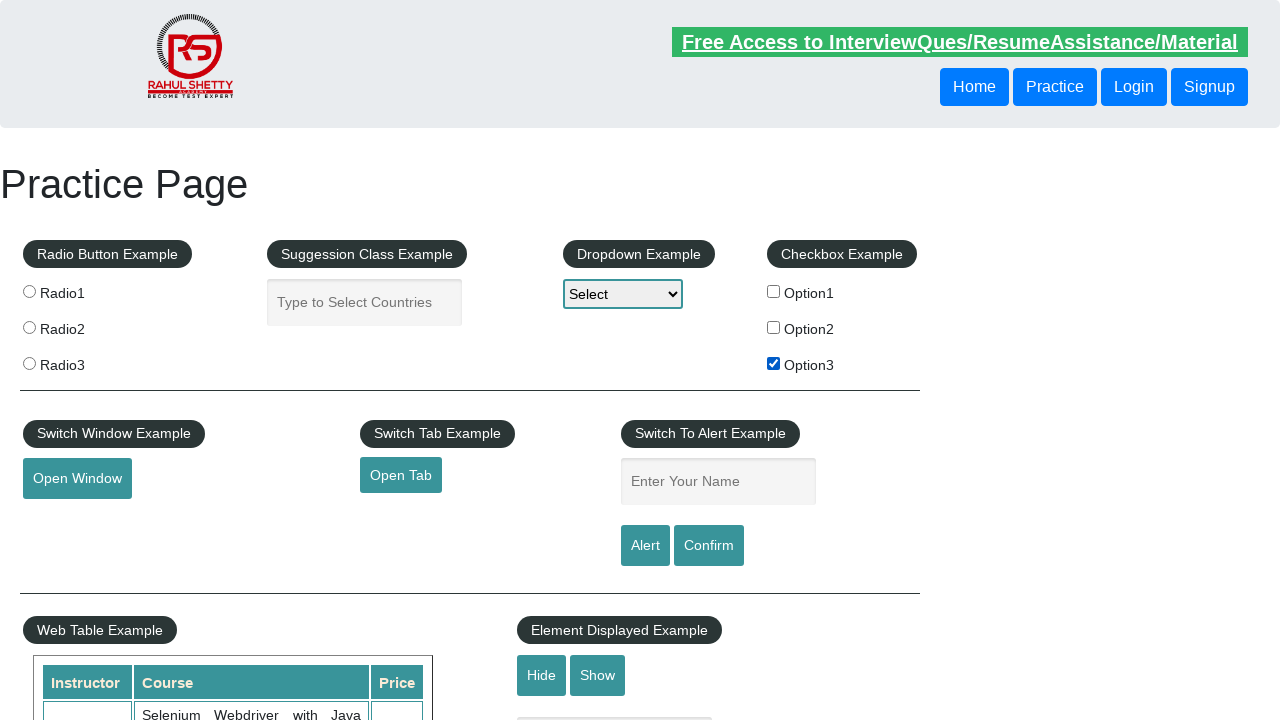